Opens the SpiceJet airline website and verifies the page loads by checking the page title

Starting URL: https://www.spicejet.com/

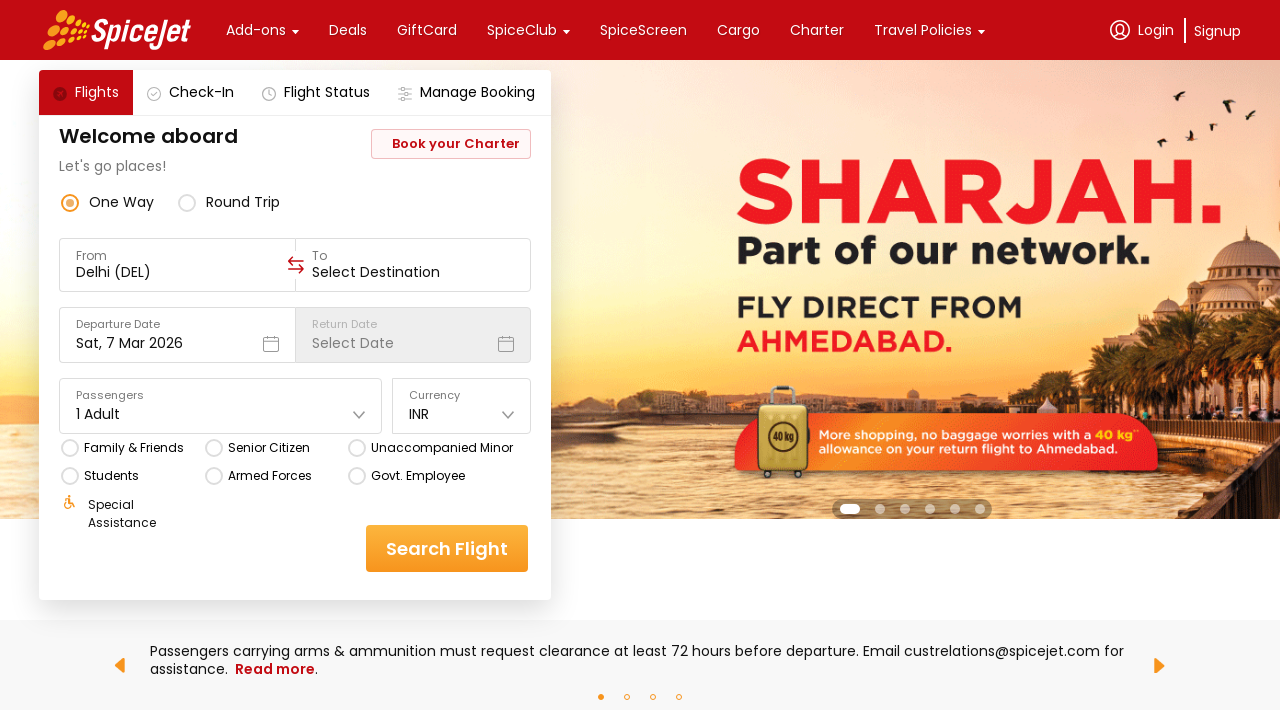

Waited for page to reach domcontentloaded state
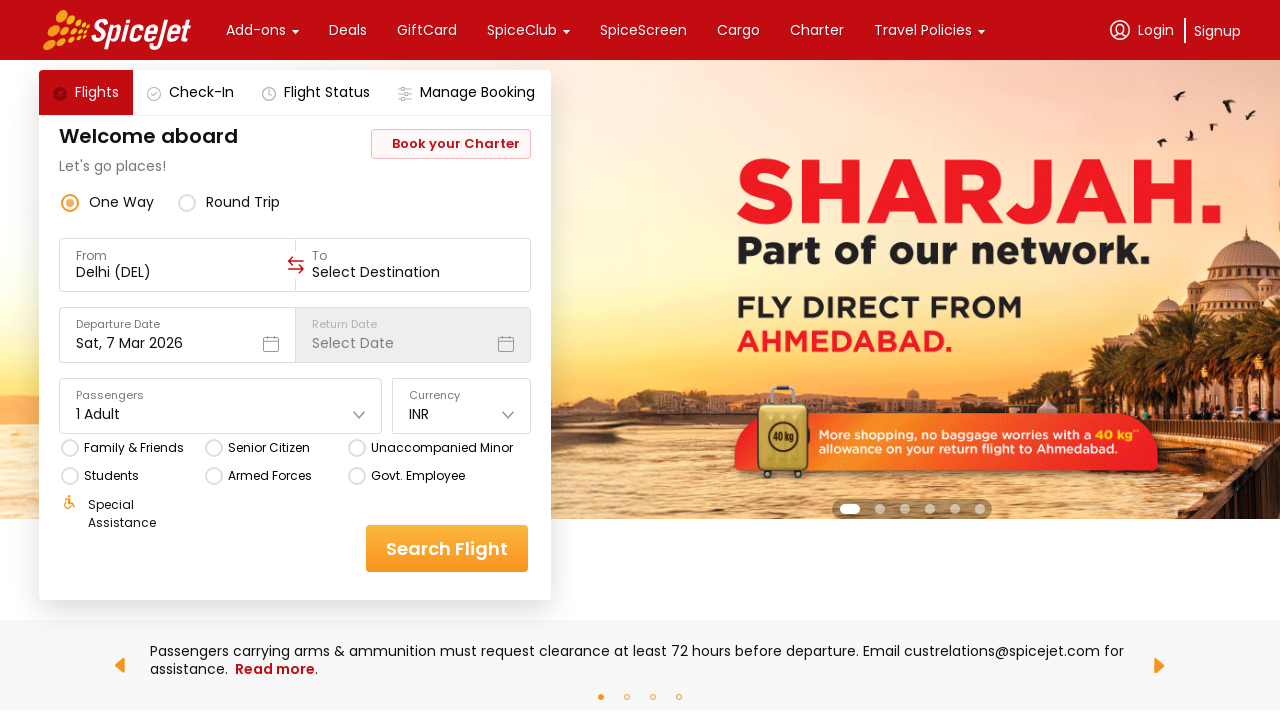

Captured page title: SpiceJet - Flight Booking for Domestic and International, Cheap Air Tickets
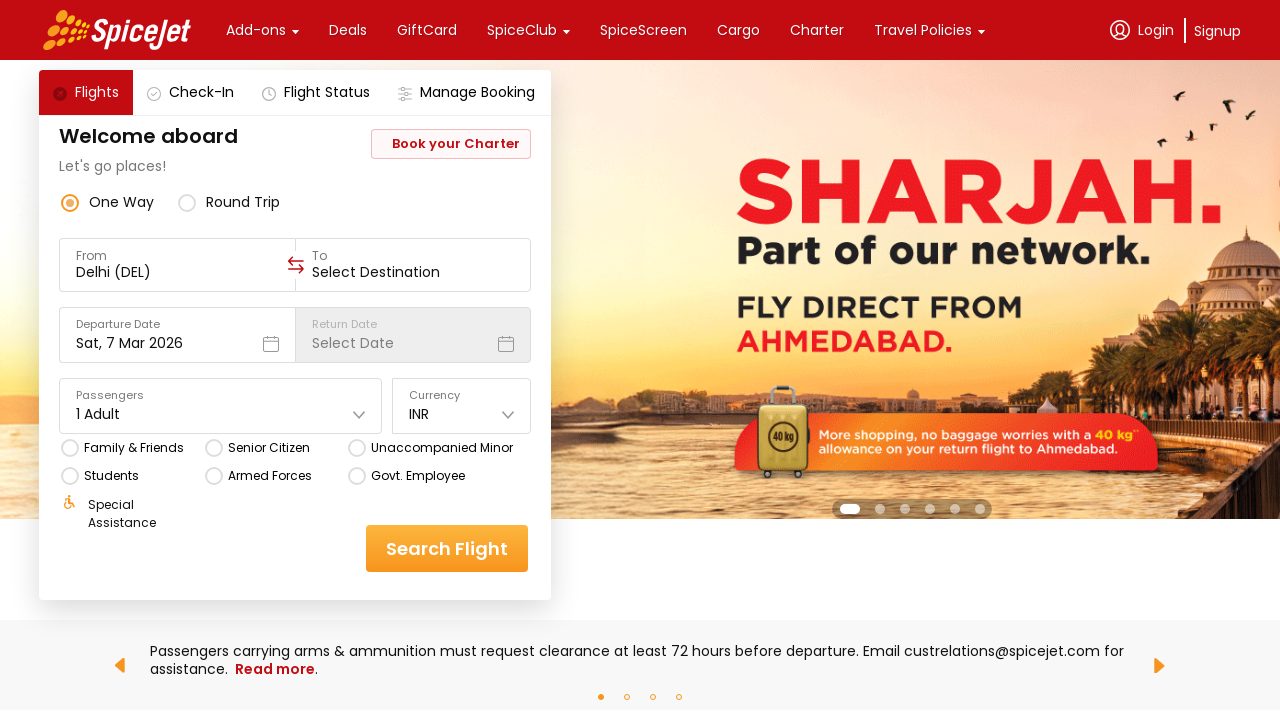

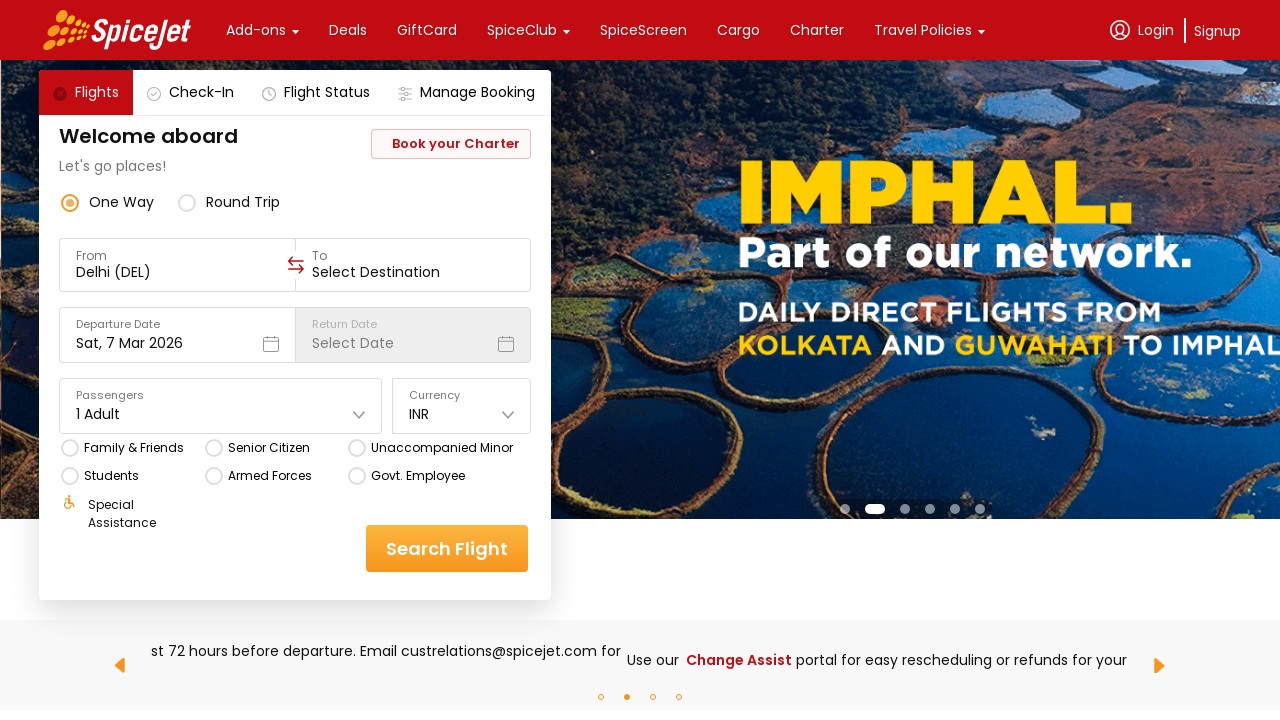